Tests checkbox functionality by clicking three different checkboxes on a form practice page, using different locator strategies (id, CSS selector, and XPath)

Starting URL: https://formy-project.herokuapp.com/checkbox

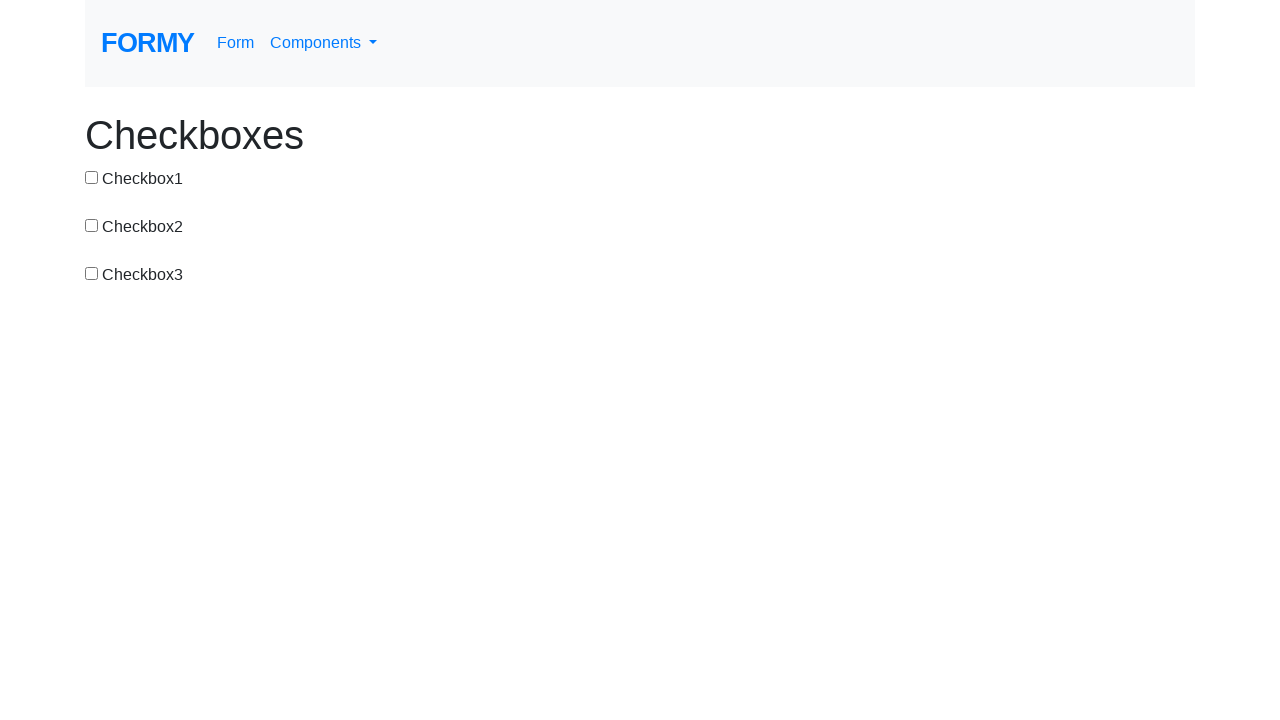

Clicked first checkbox using id selector at (92, 177) on #checkbox-1
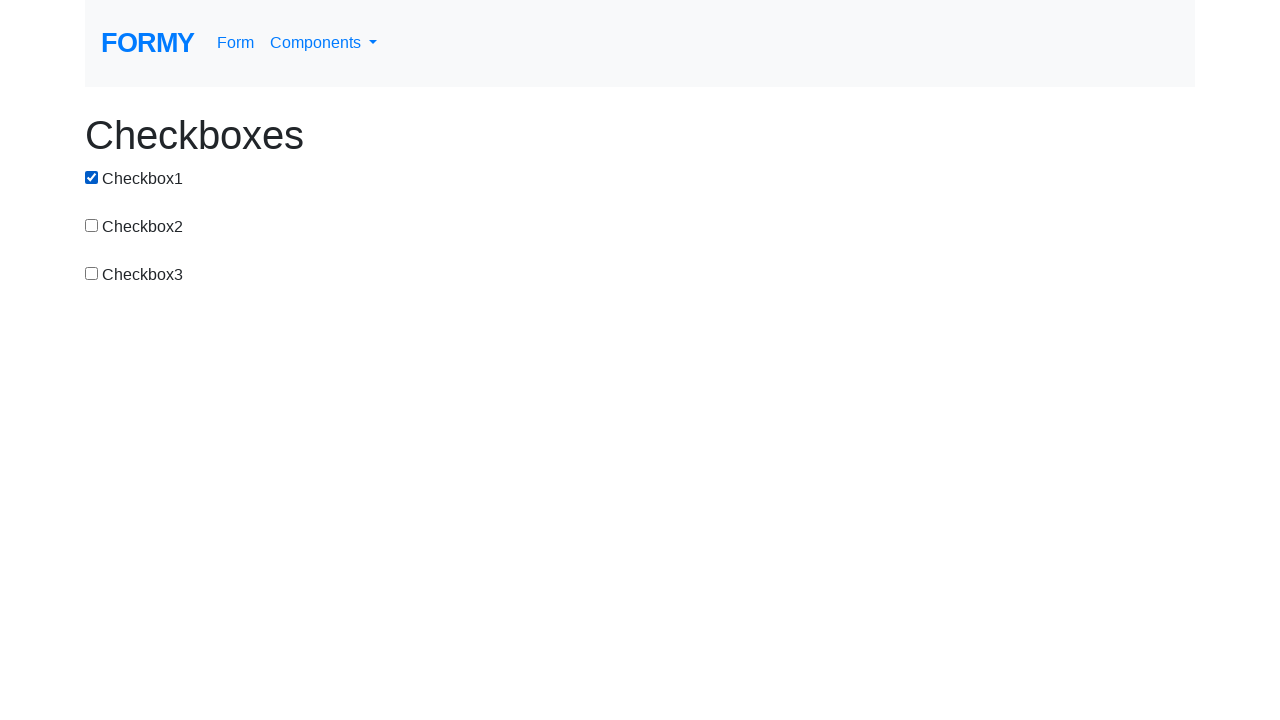

Clicked second checkbox using CSS selector at (92, 225) on input[value='checkbox-2']
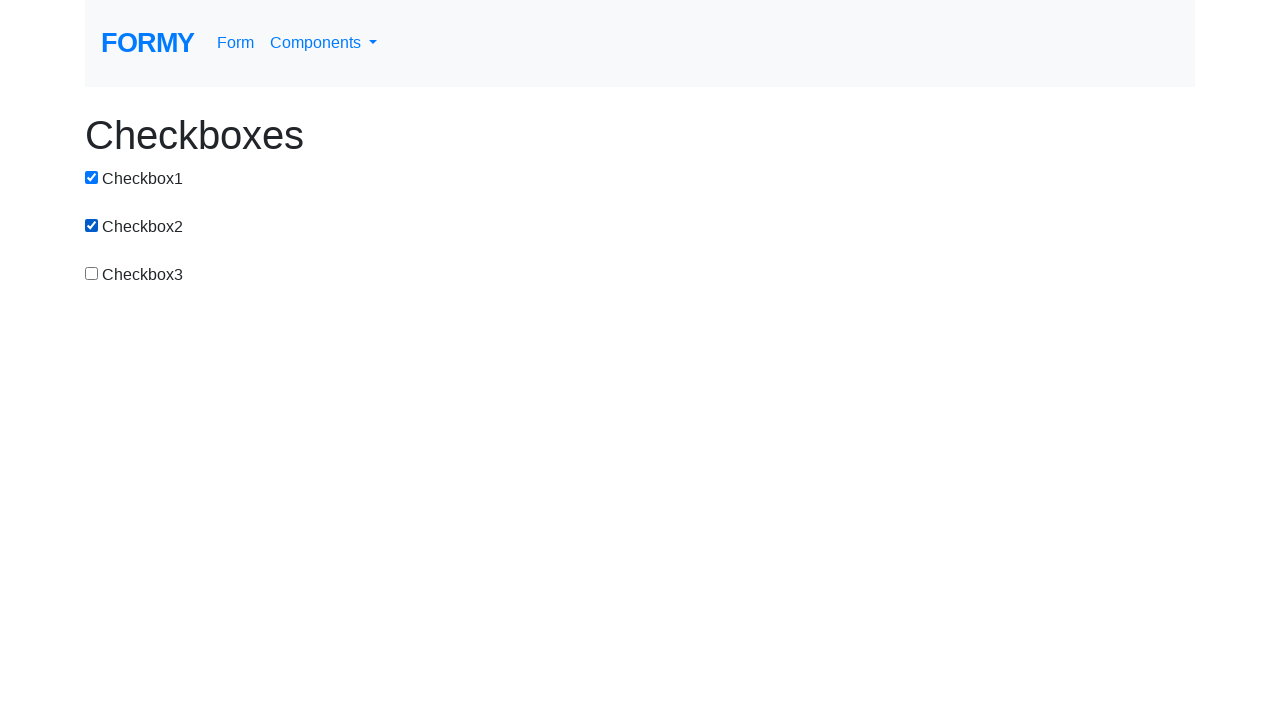

Clicked third checkbox using id selector at (92, 273) on #checkbox-3
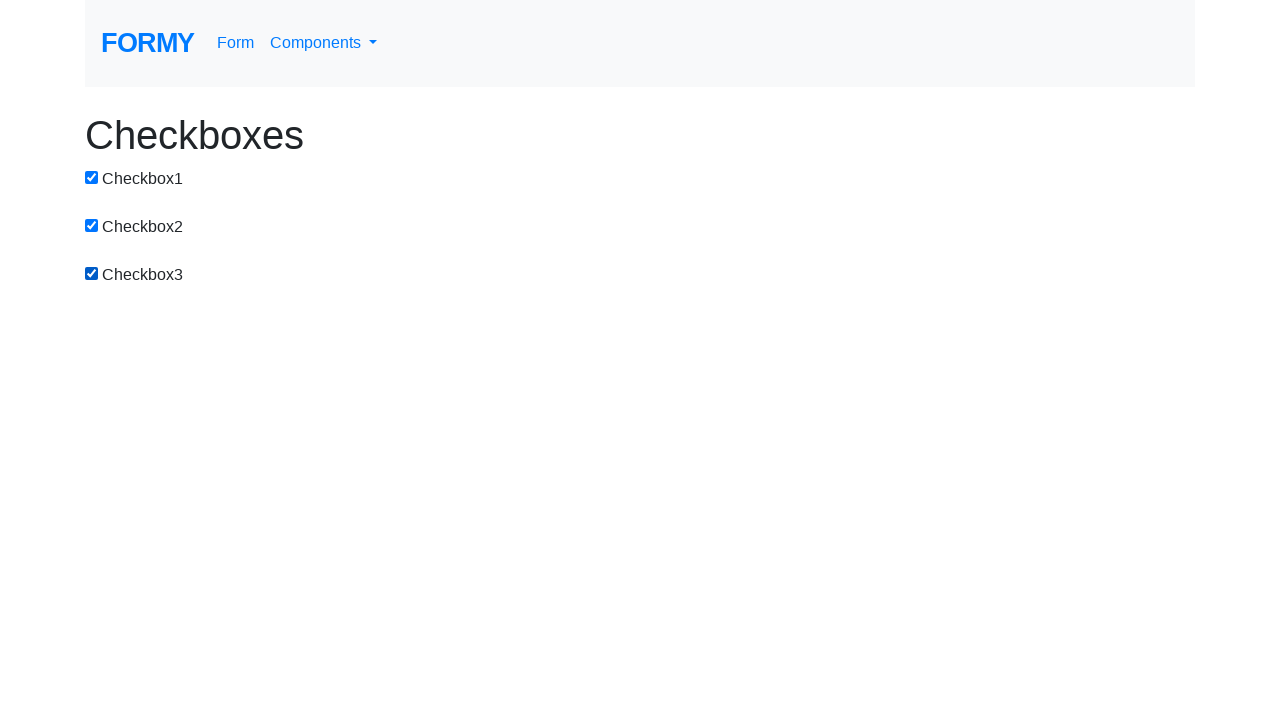

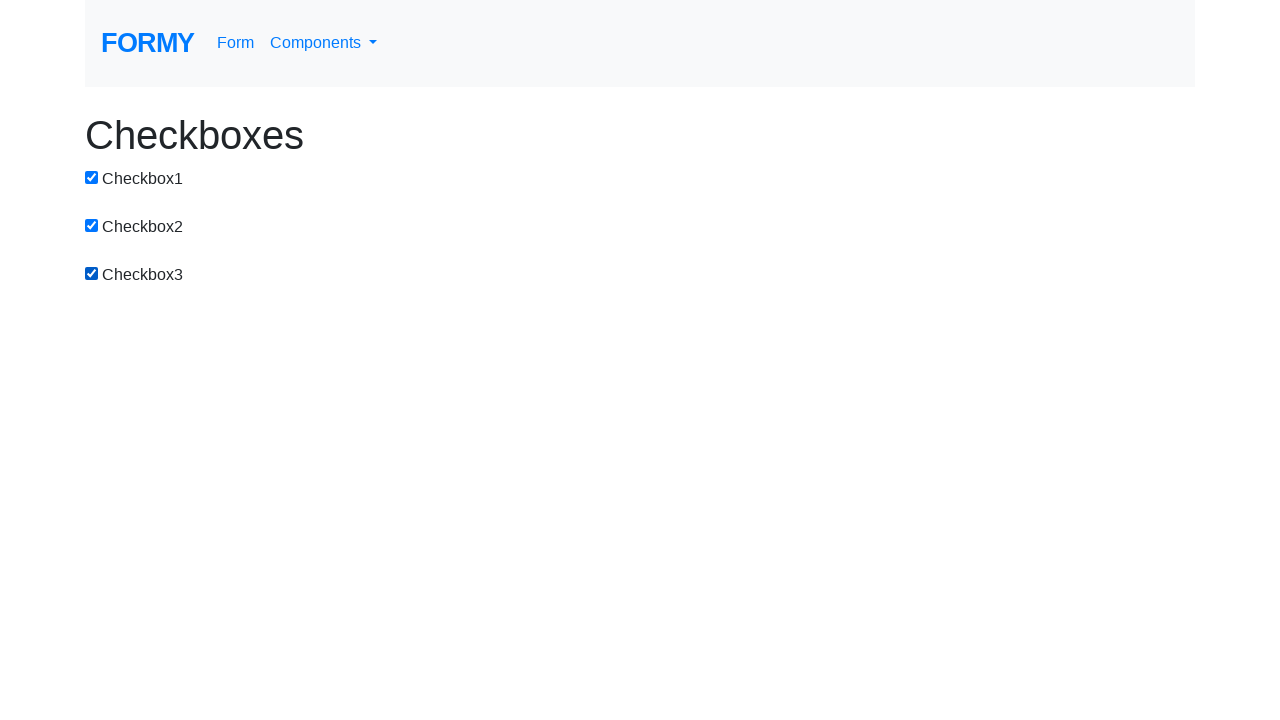